Tests keyboard interactions on a page by sending various key combinations including Ctrl+A and the letter 's'

Starting URL: https://the-internet.herokuapp.com/key_presses

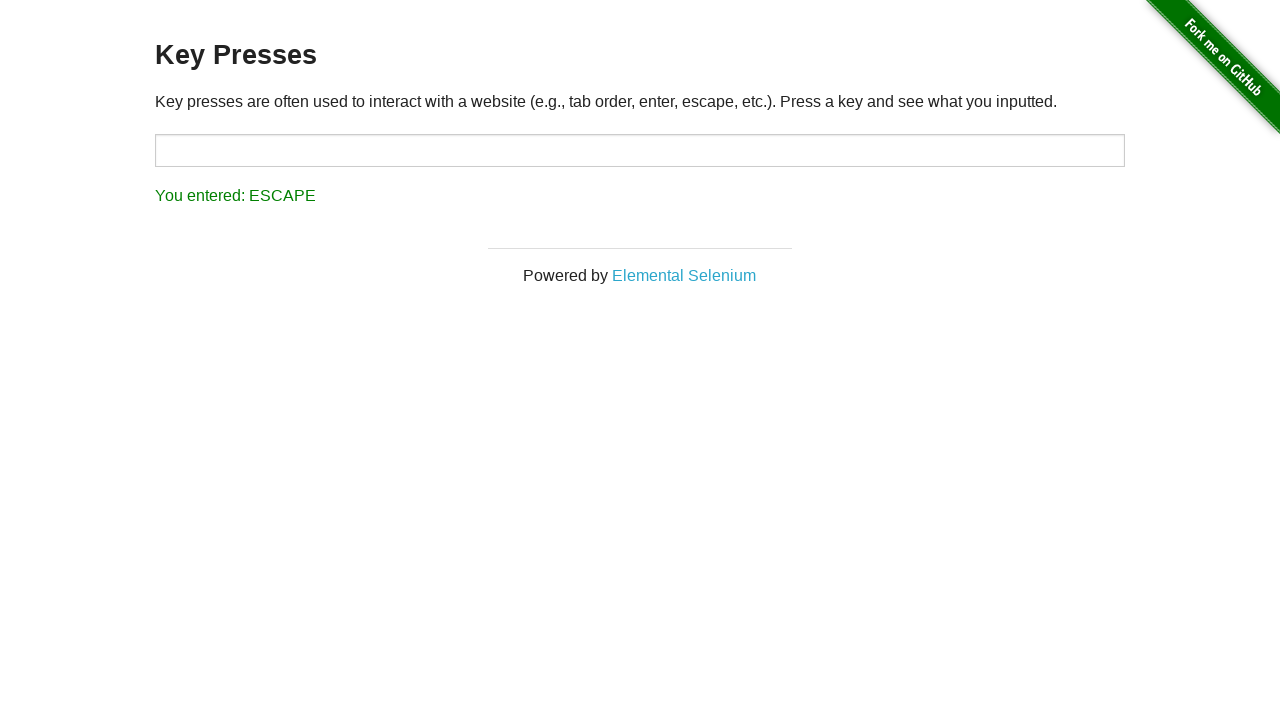

Pressed Control key down
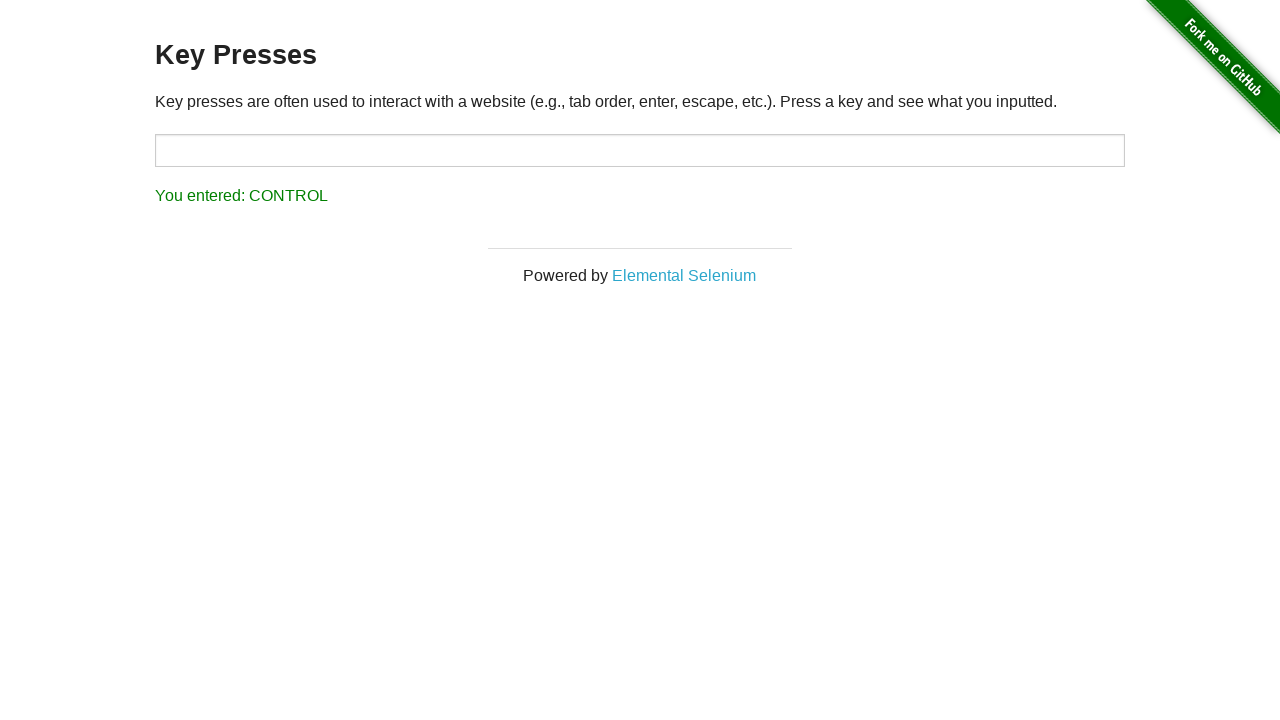

Pressed 'a' key while Control is held
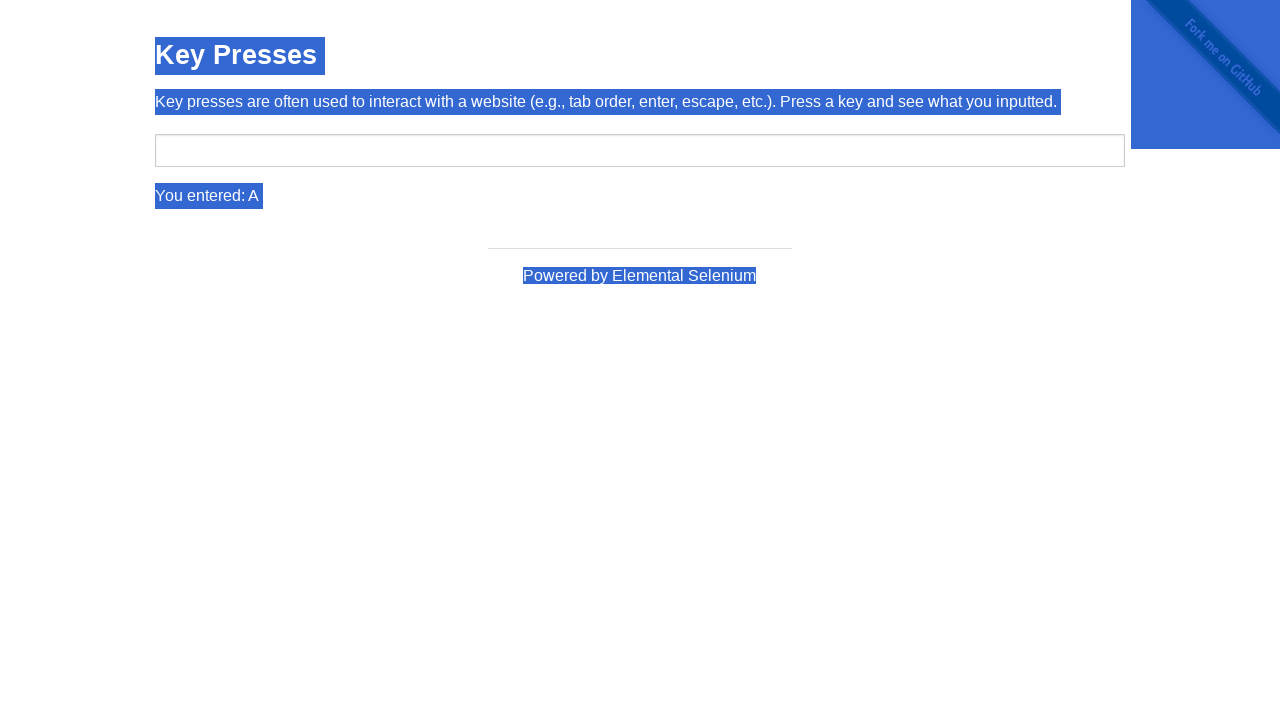

Released Control key (Ctrl+A completed)
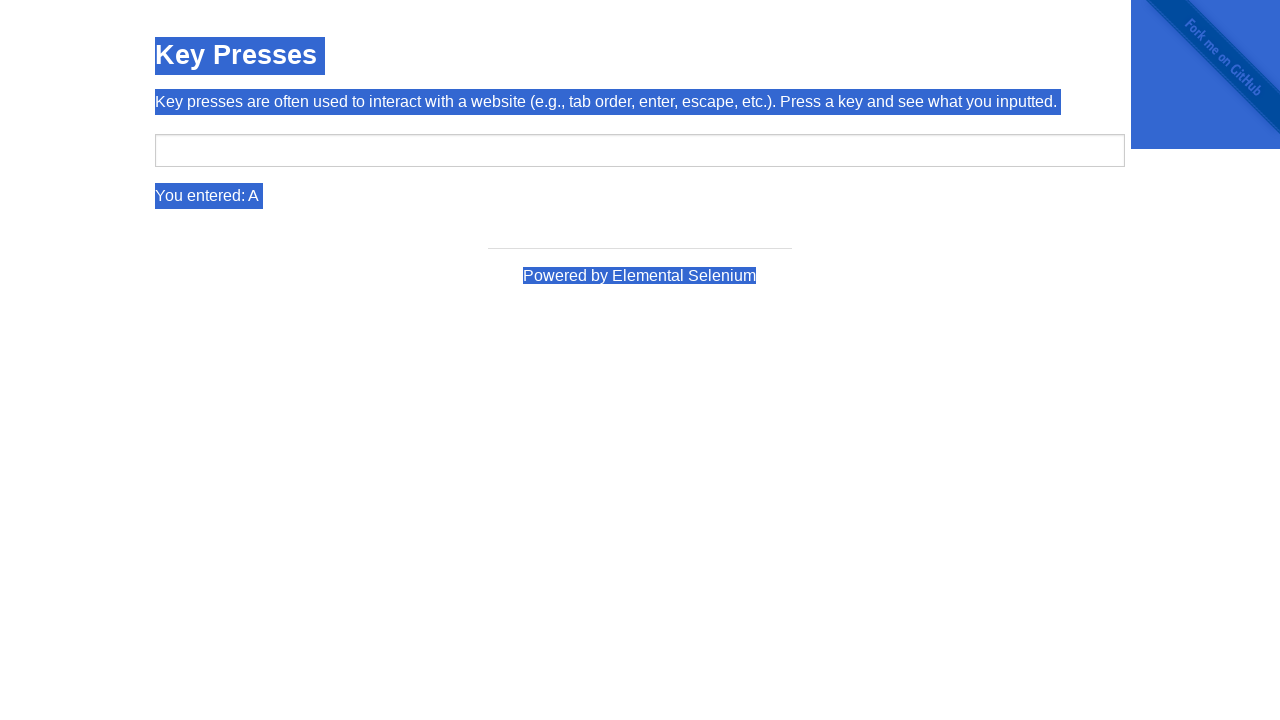

Pressed 's' key
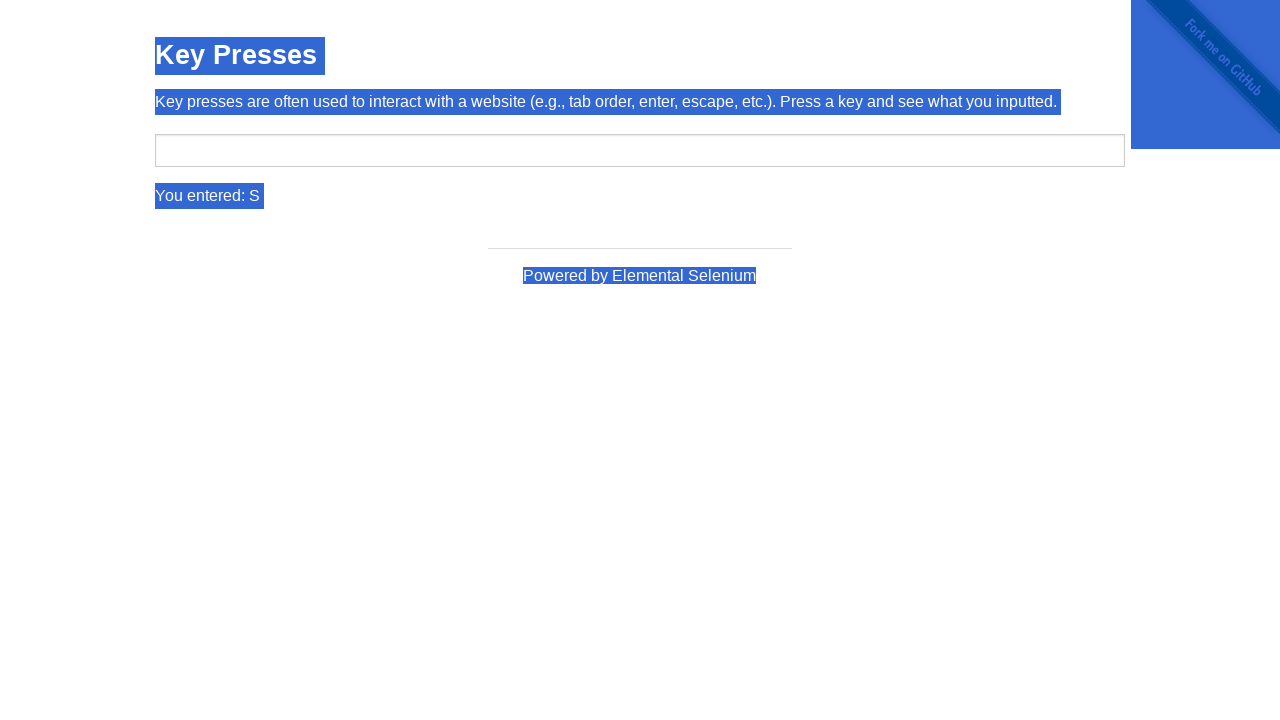

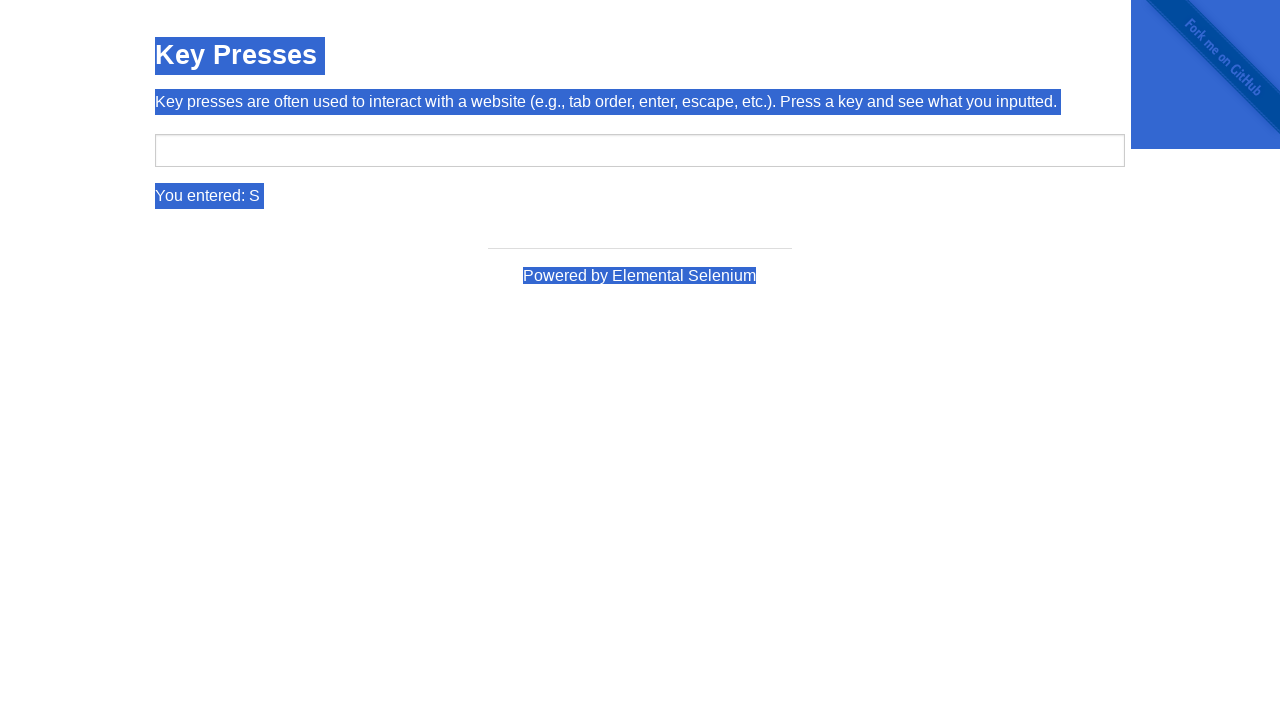